Navigates from the main page to the A/B testing page by clicking the link, then verifies the header and paragraph content

Starting URL: https://the-internet.herokuapp.com

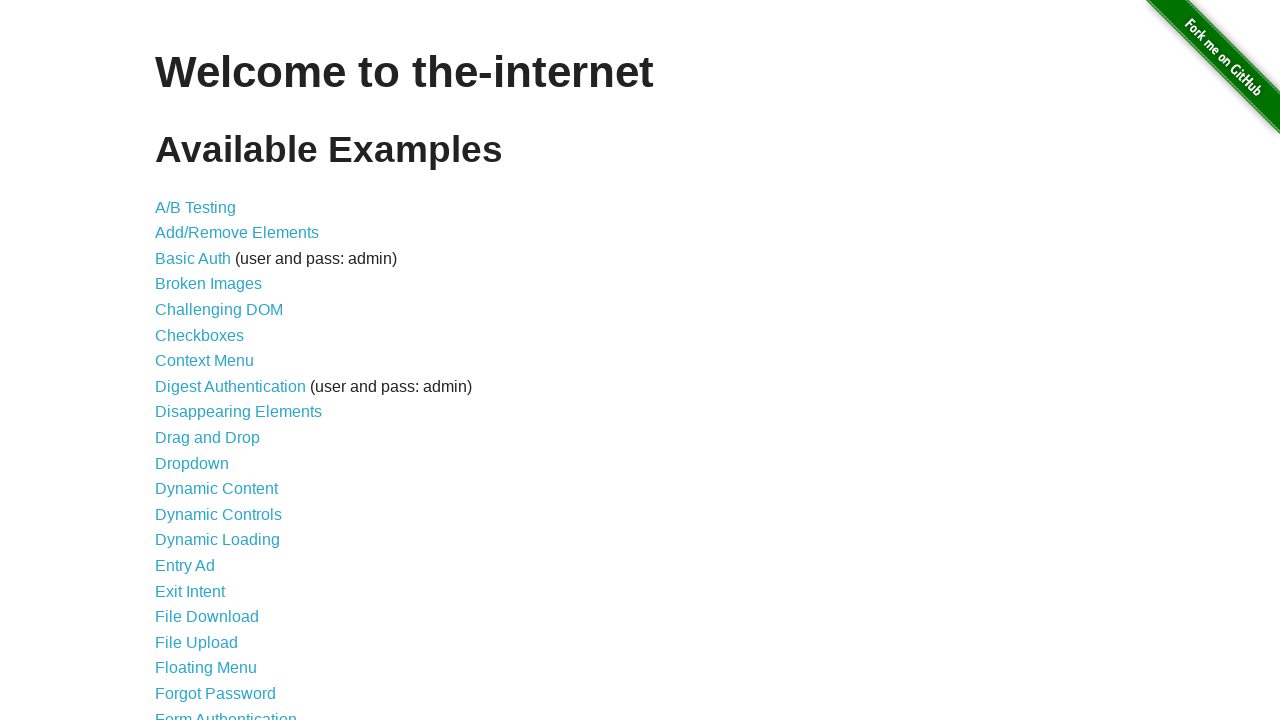

Clicked A/B Testing link at (196, 207) on a[href='/abtest']
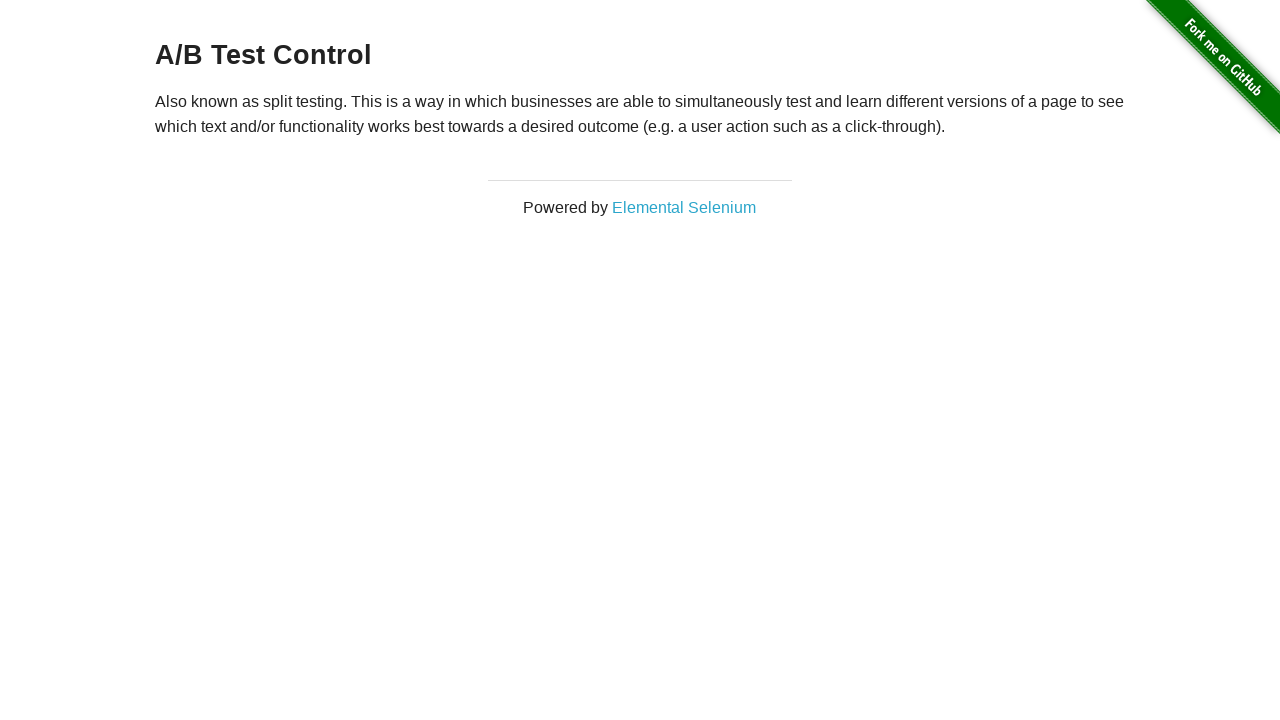

A/B testing page header loaded
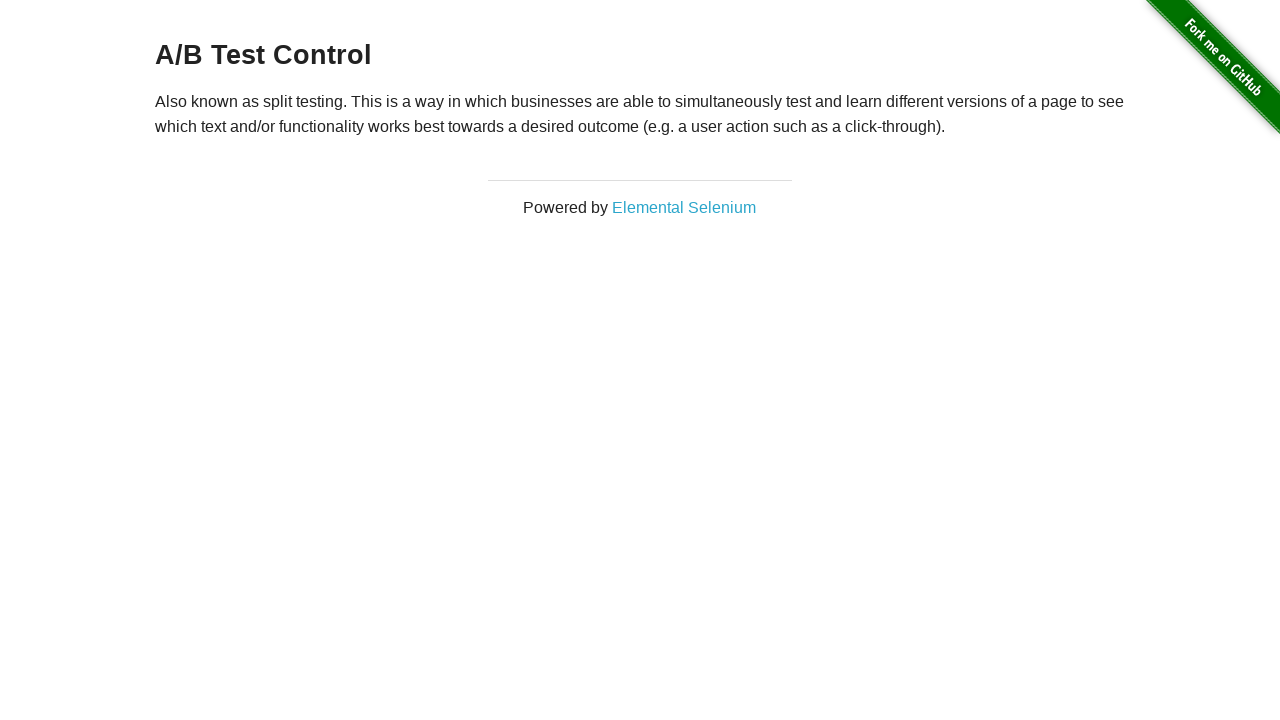

Verified paragraph content is present on A/B testing page
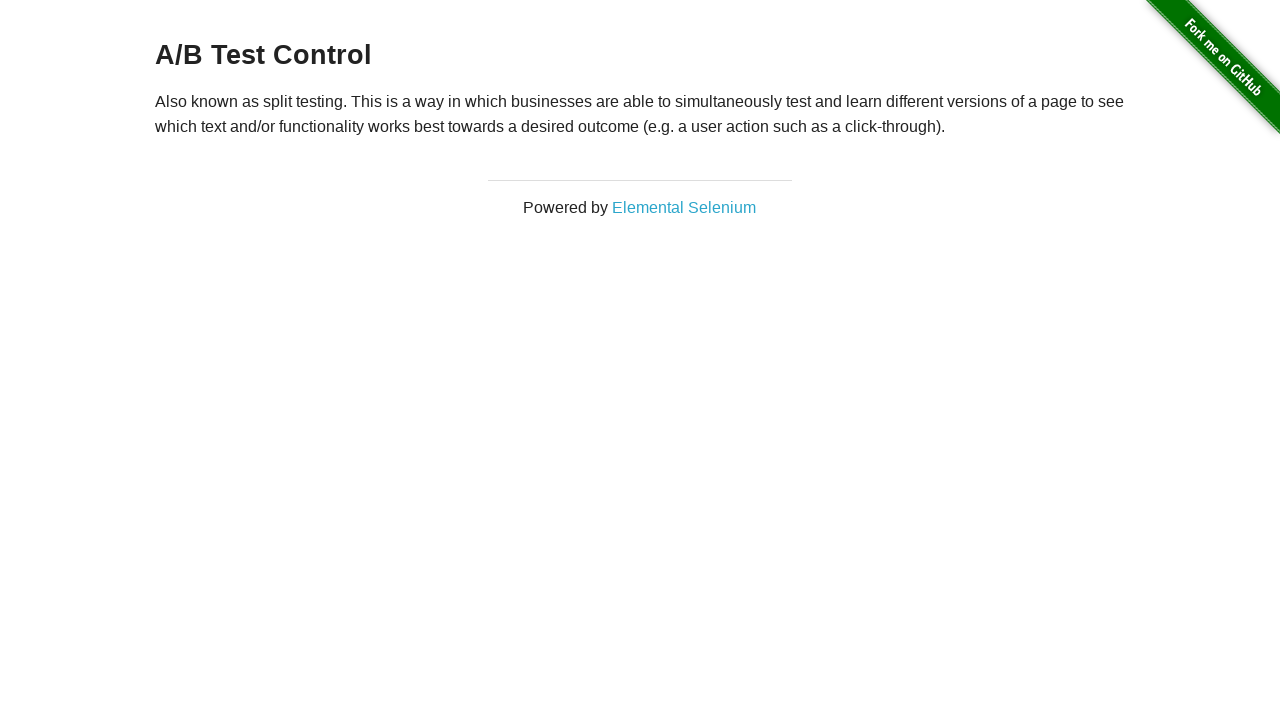

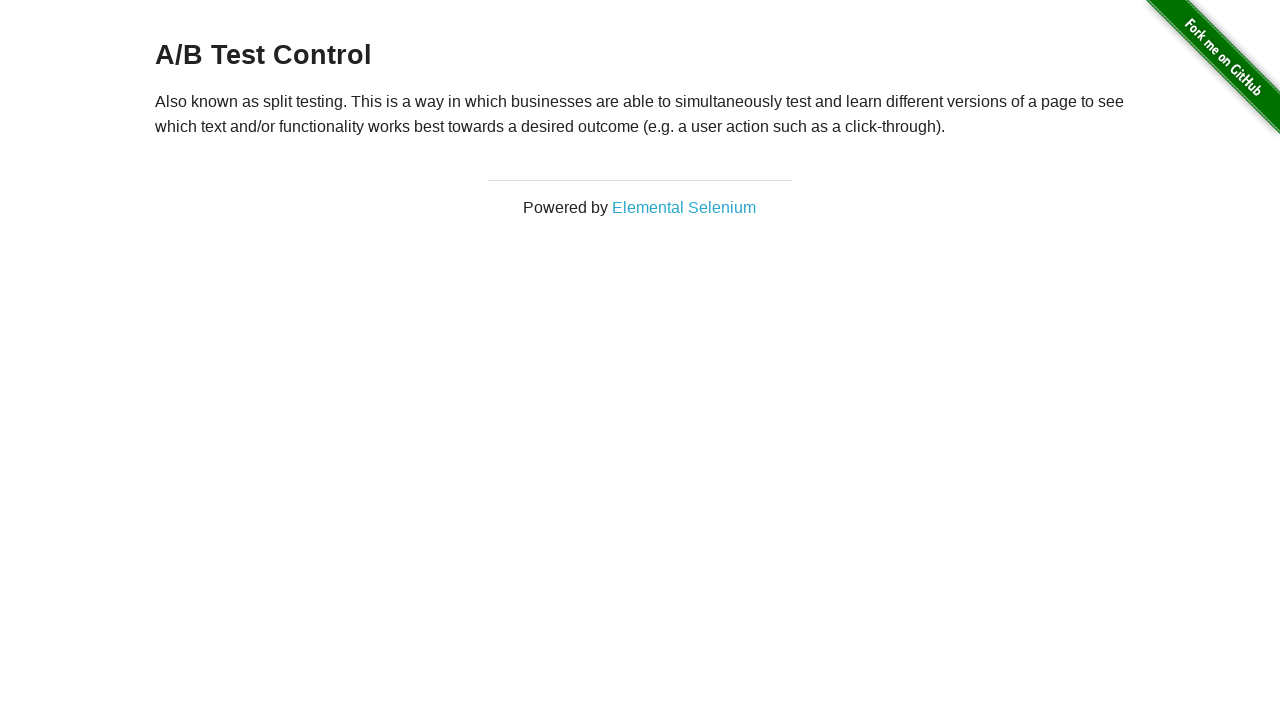